Tests nested iframe navigation by clicking on the Nested Frames link, switching through multiple frame levels (frame-top, then frame-middle), and verifying content is accessible within the nested frame structure.

Starting URL: https://the-internet.herokuapp.com

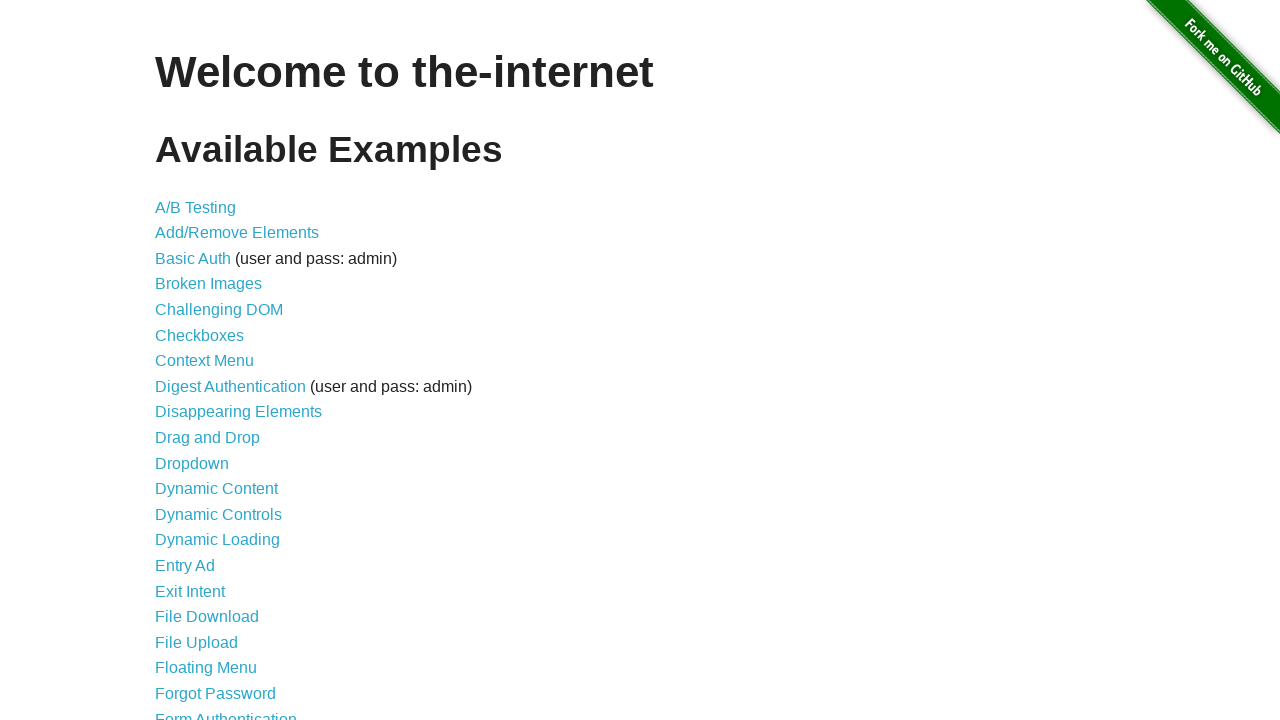

Clicked on the Nested Frames link at (210, 395) on xpath=//a[text()='Nested Frames']
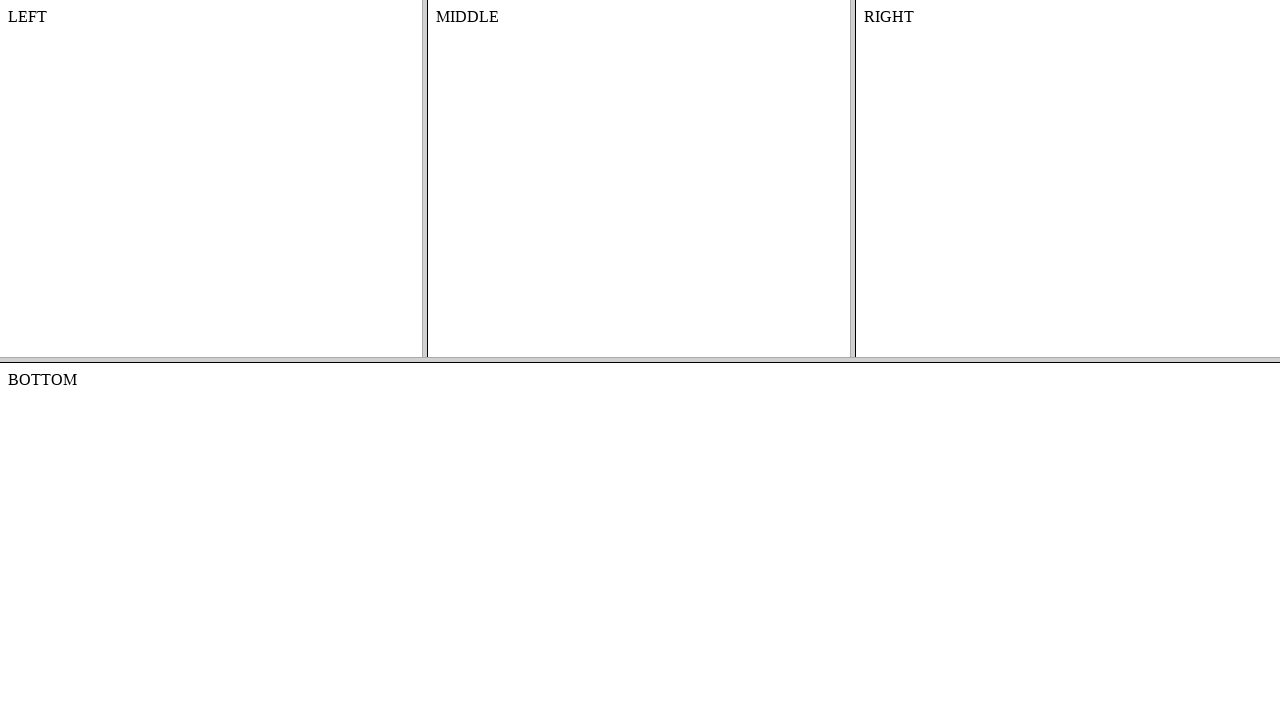

Located and switched to the frame-top frame
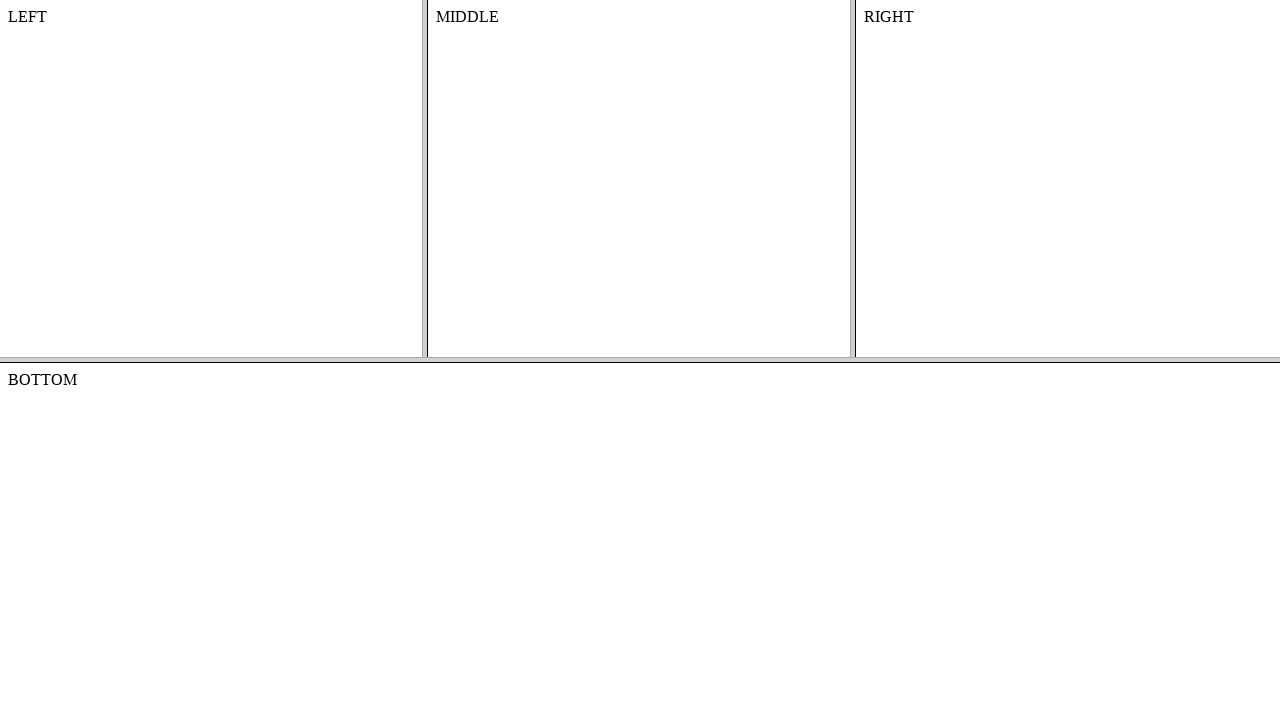

Located the frame-middle frame within frame-top
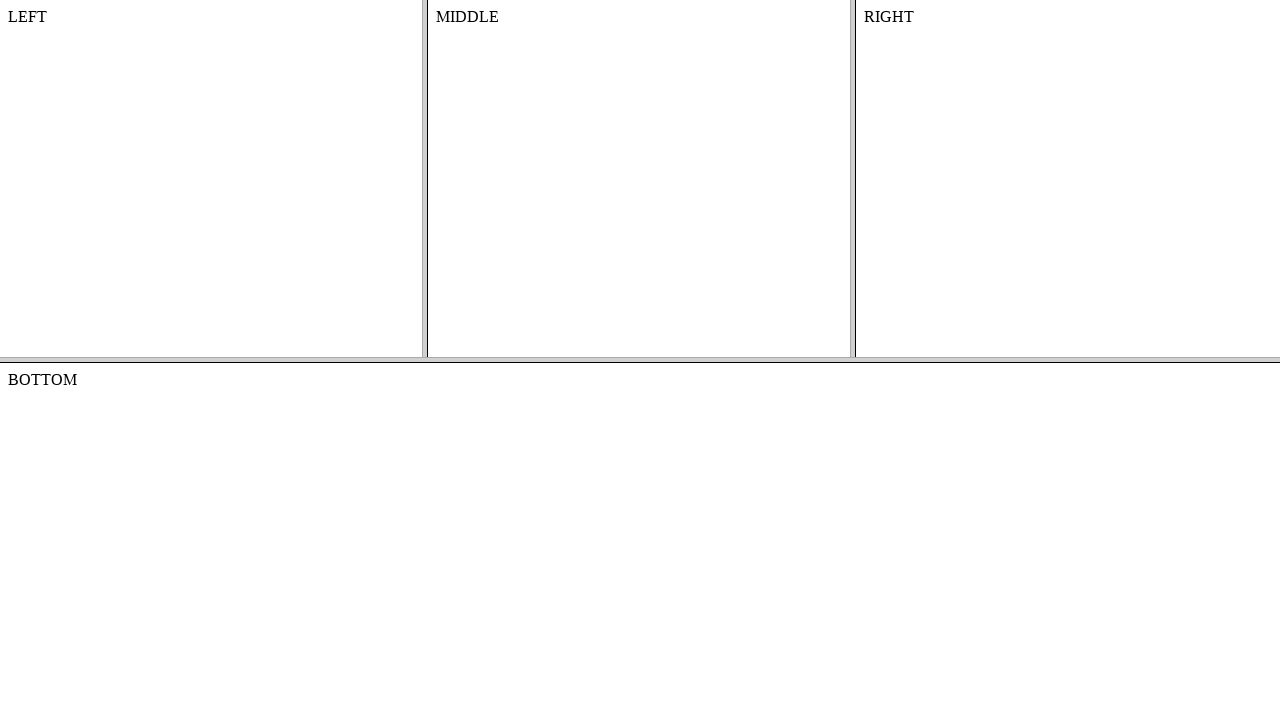

Waited for #content element to appear in frame-middle
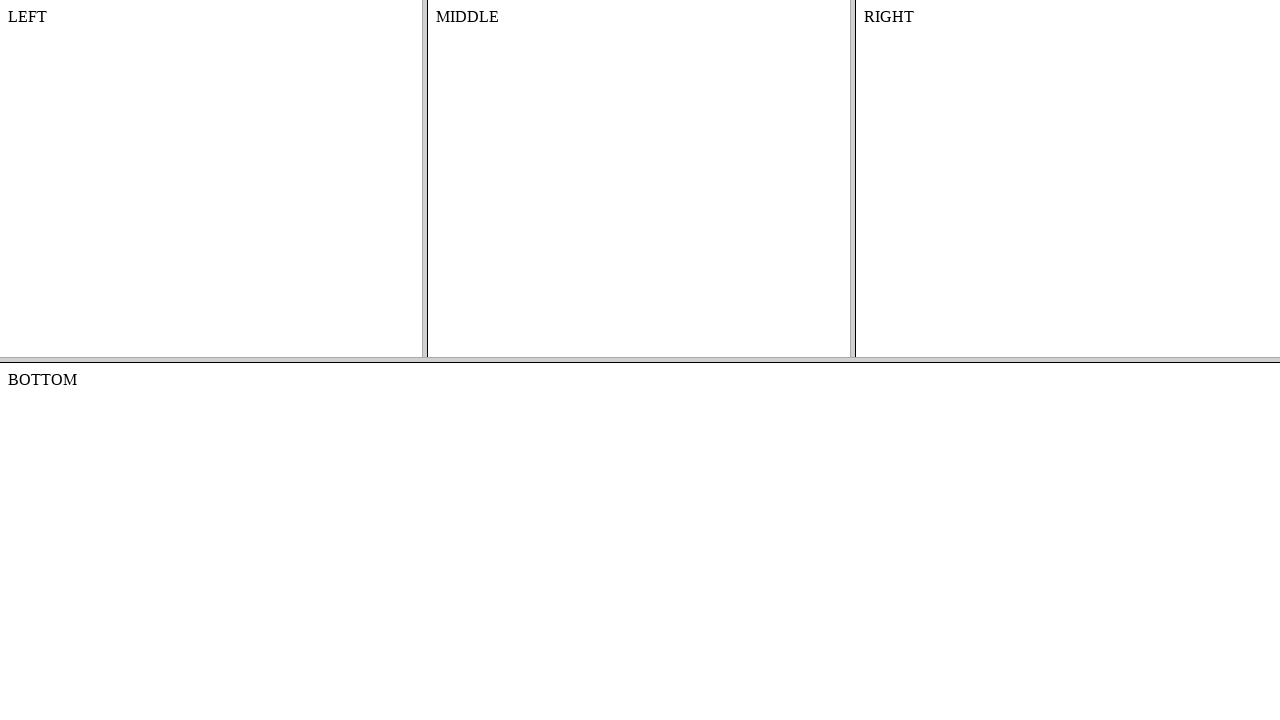

Retrieved text content from nested frame: 'MIDDLE'
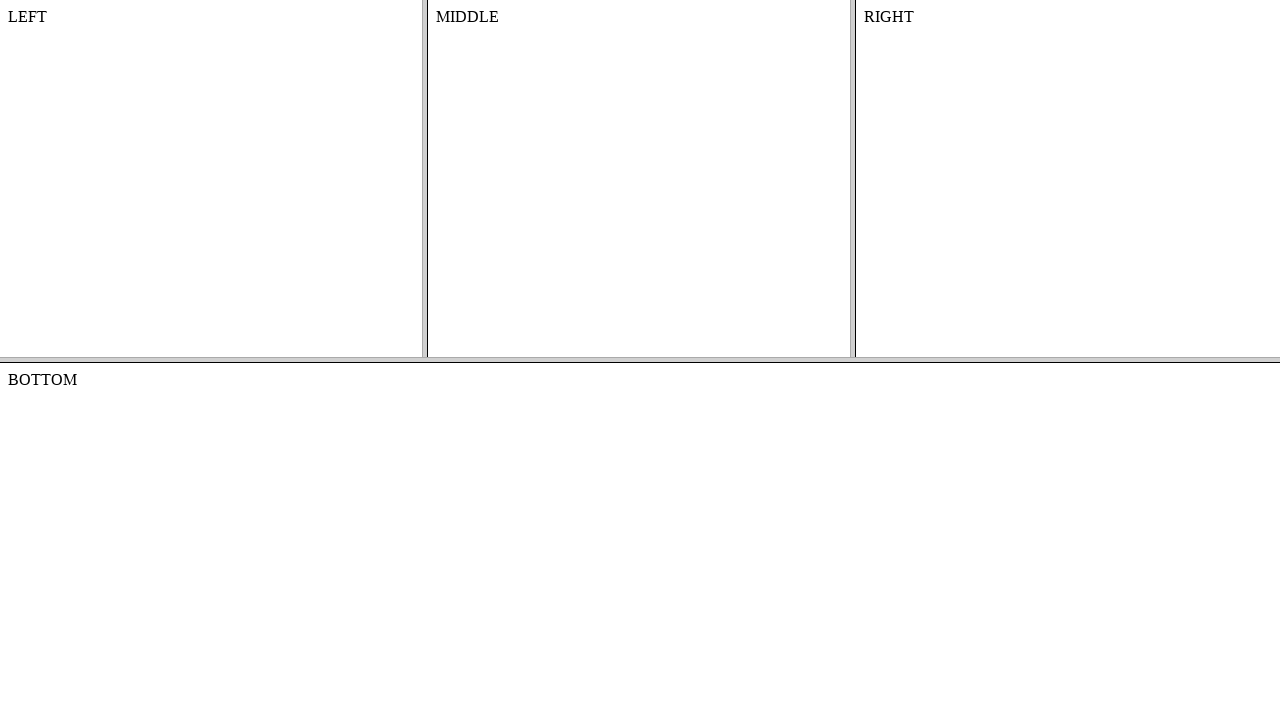

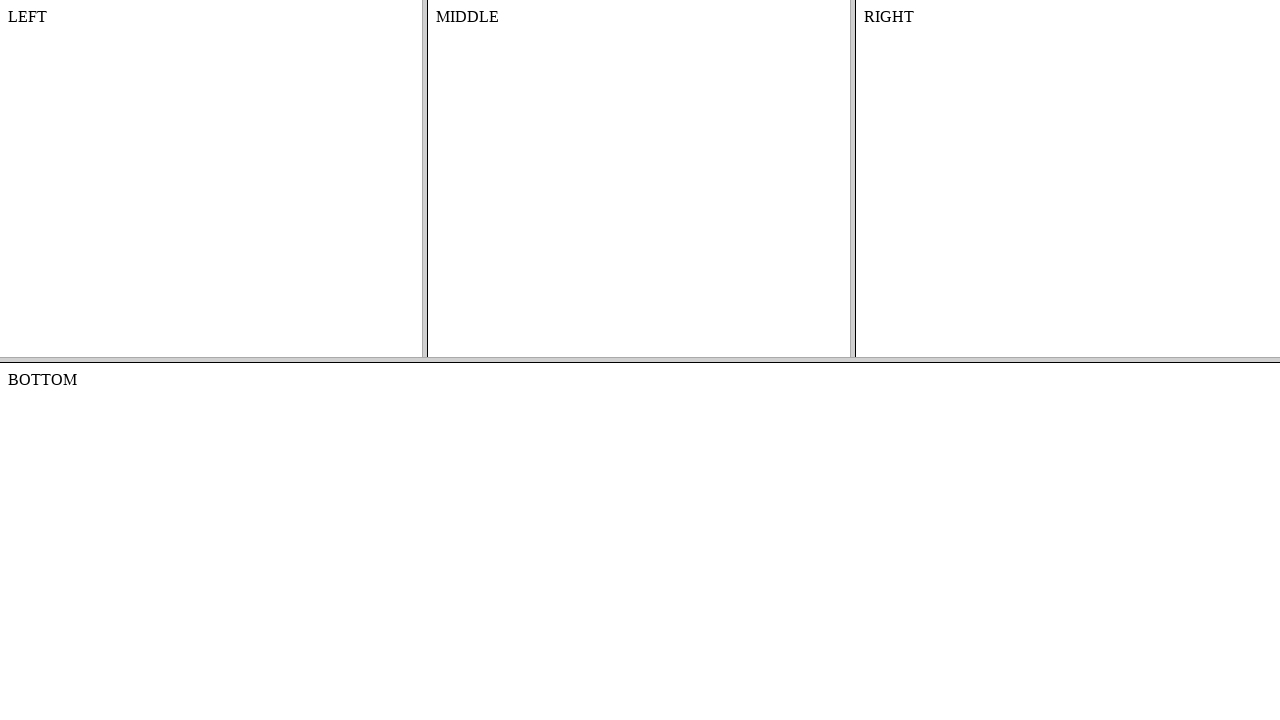